Verifies the login page footer elements including social media links (LinkedIn, Facebook, Twitter, YouTube) and copyright information are displayed

Starting URL: https://opensource-demo.orangehrmlive.com/web/index.php/auth/login

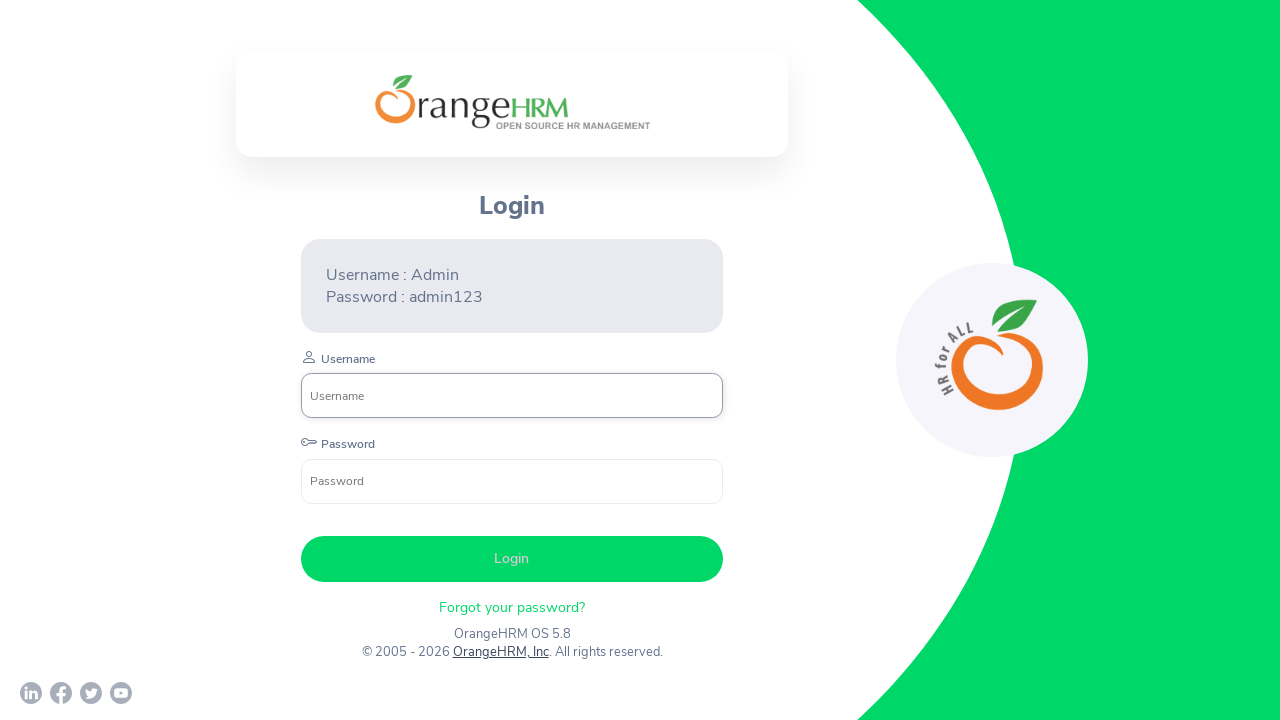

Waited for login footer social media links container to load
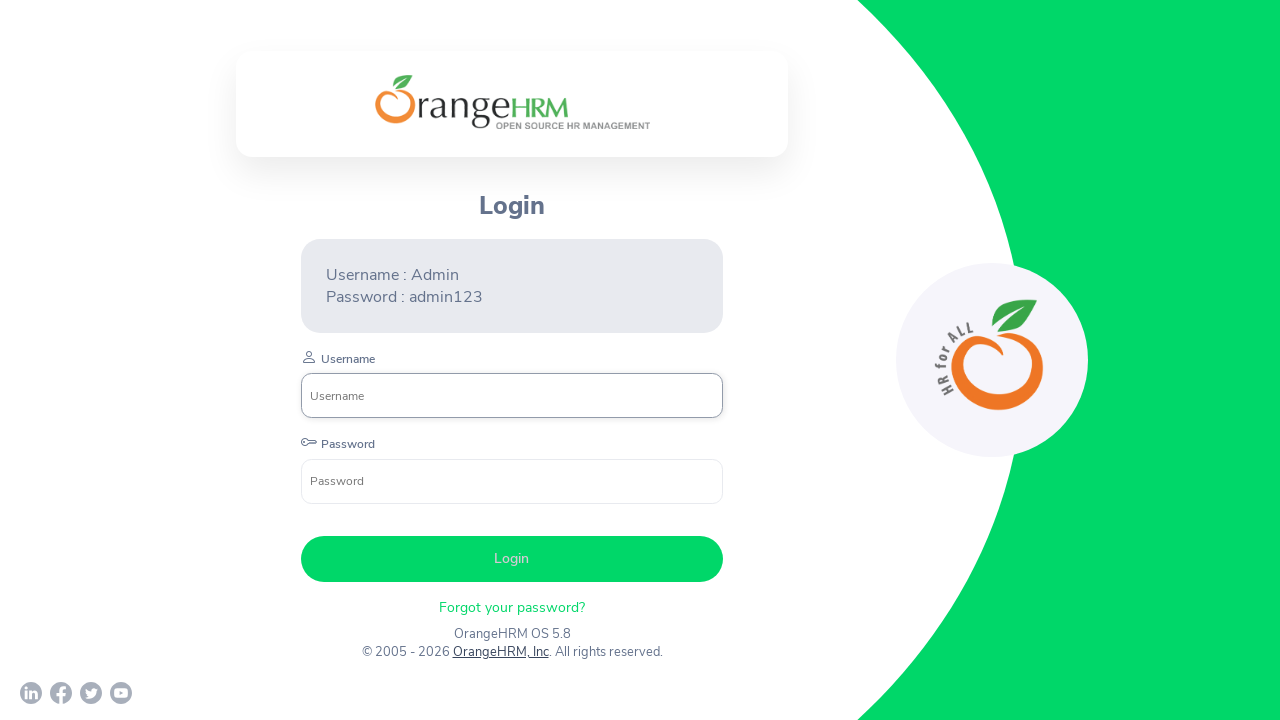

Verified LinkedIn link is displayed in footer
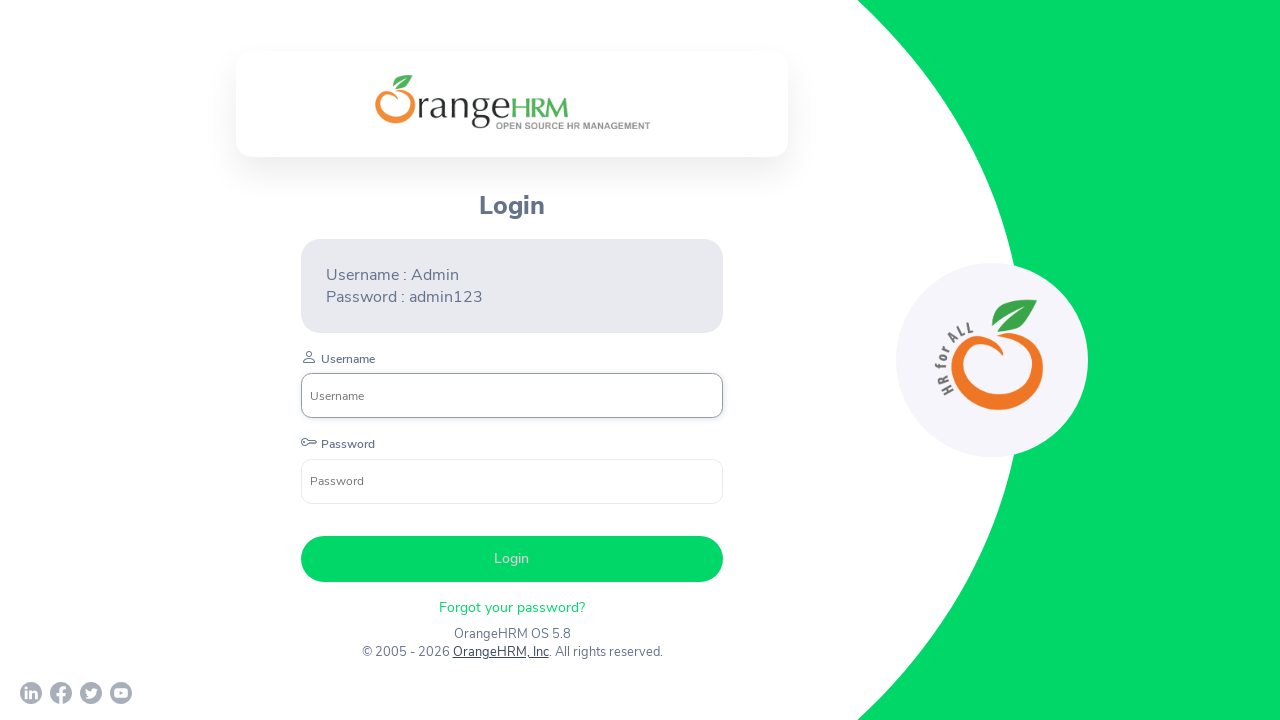

Verified Facebook link is displayed in footer
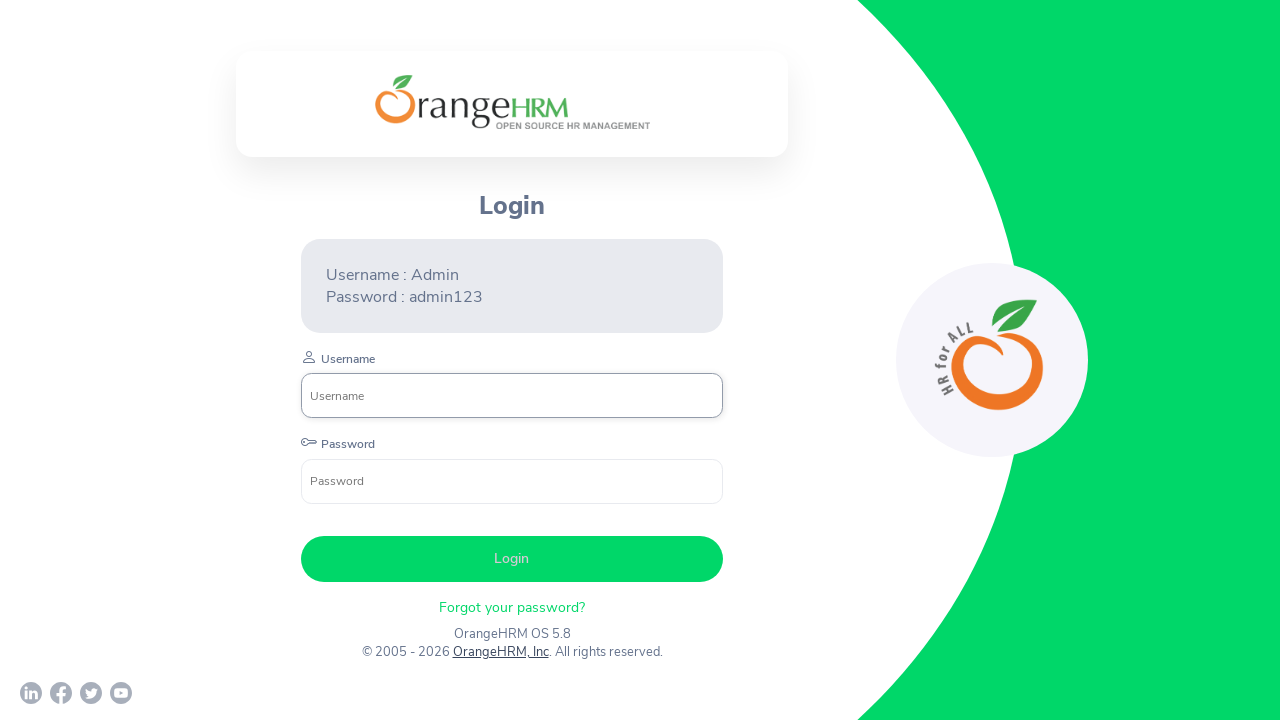

Verified Twitter link is displayed in footer
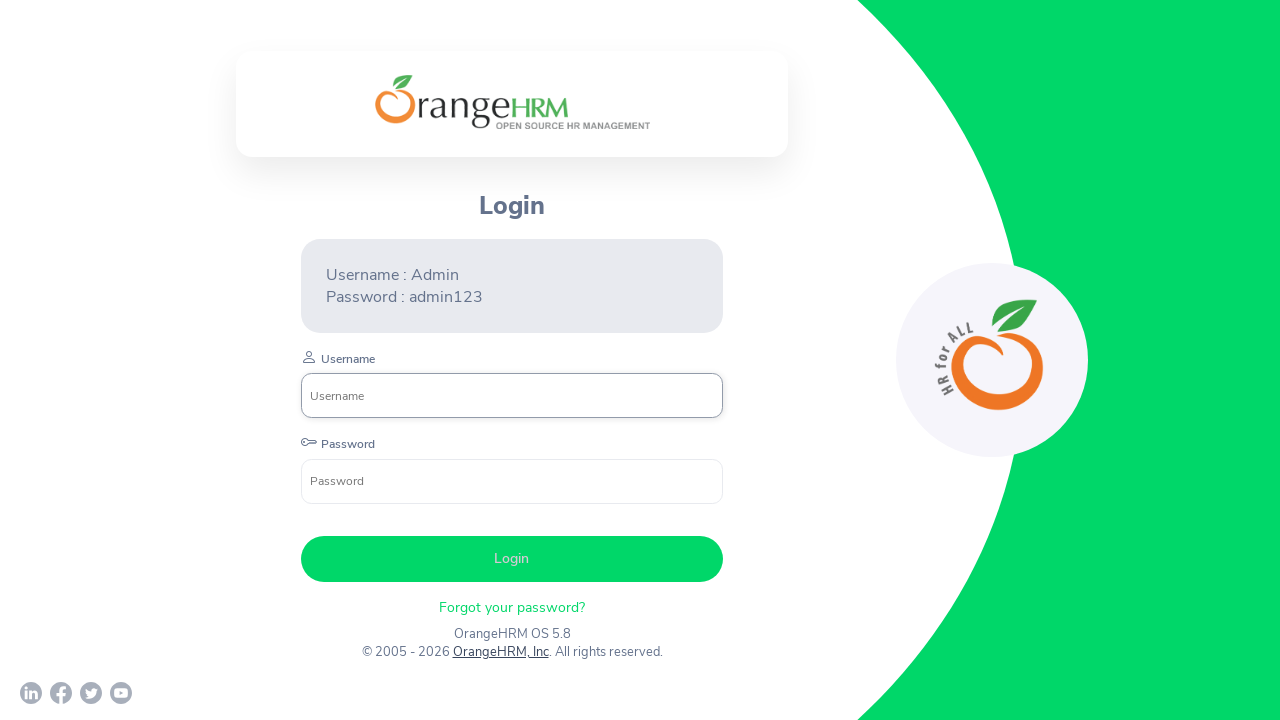

Verified YouTube link is displayed in footer
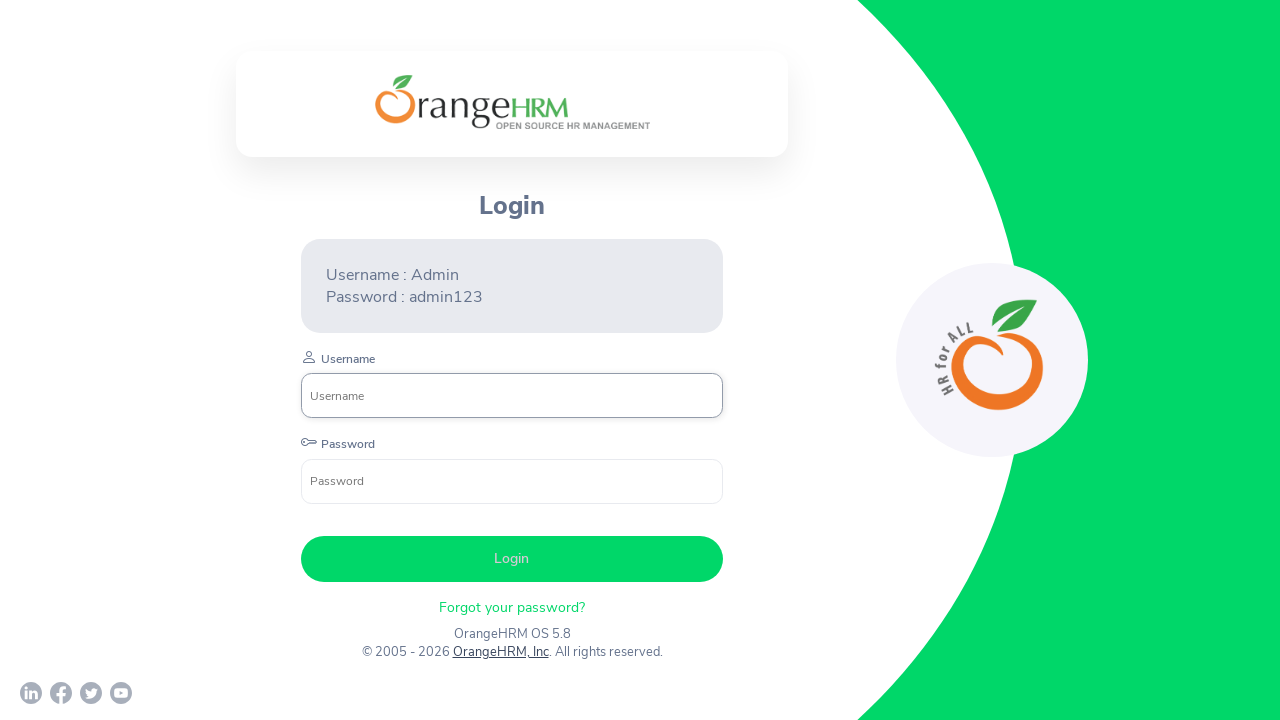

Verified copyright text line 1 is displayed
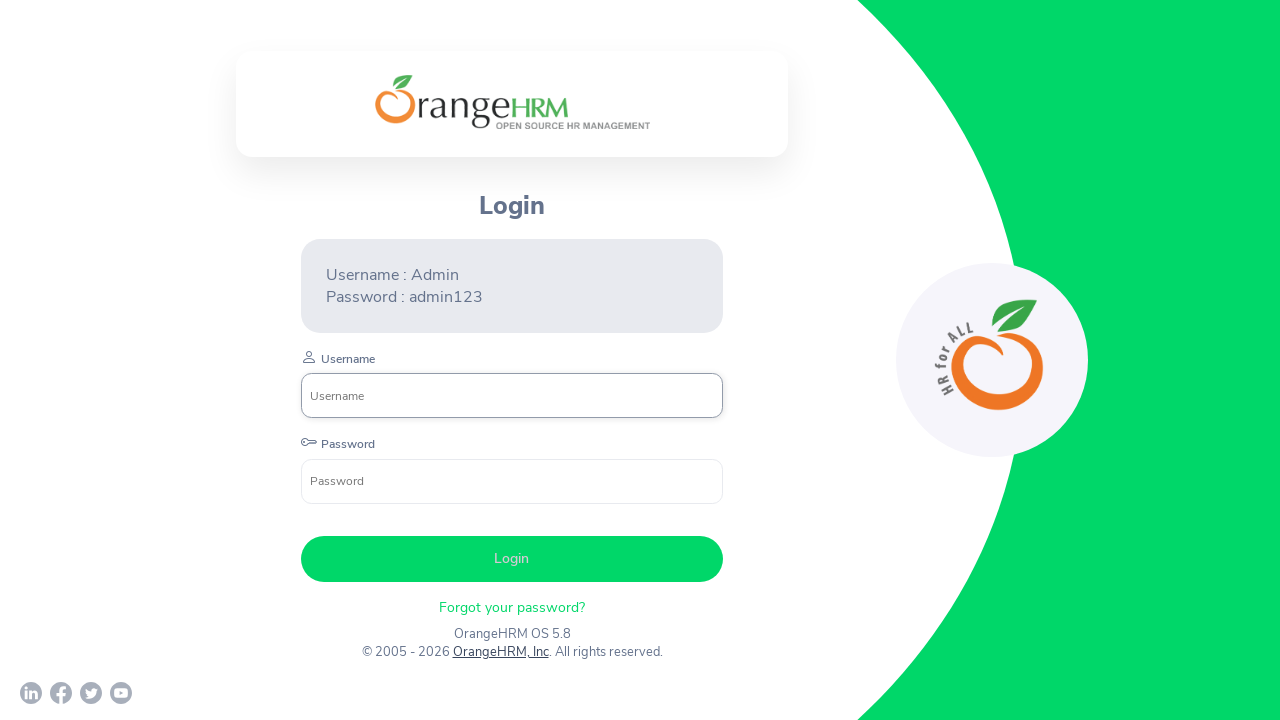

Verified copyright text line 2 is displayed
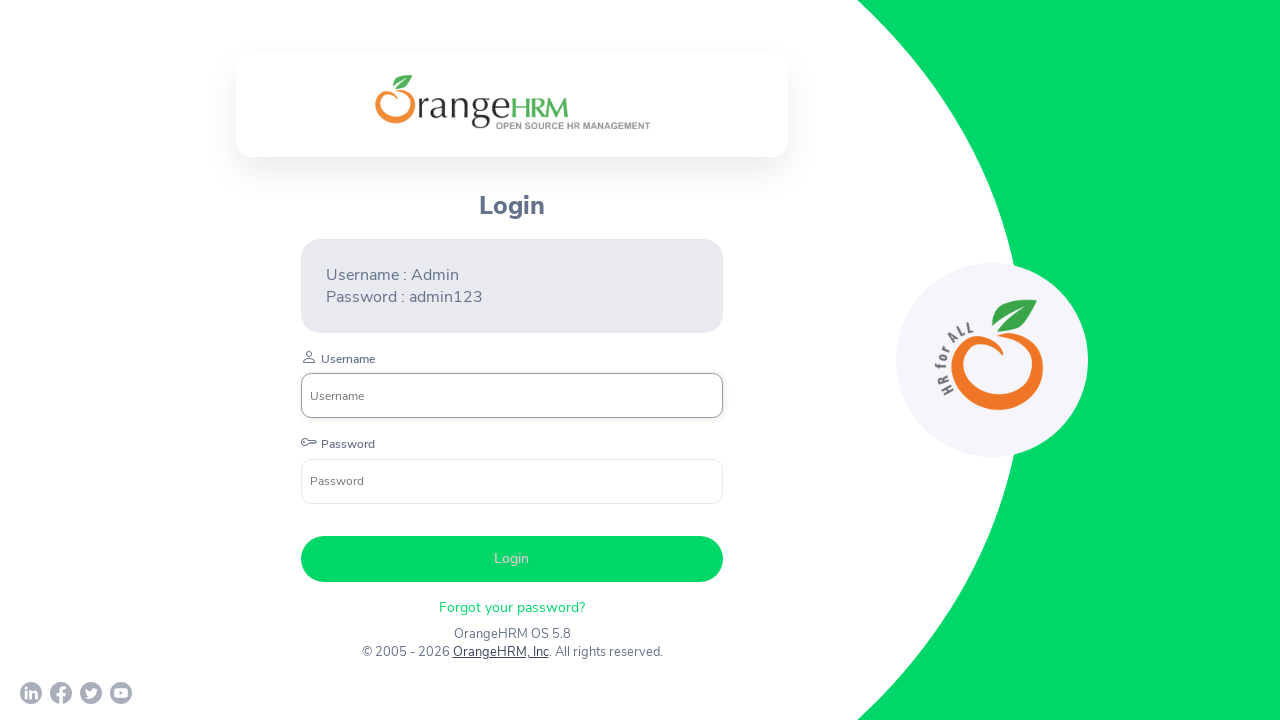

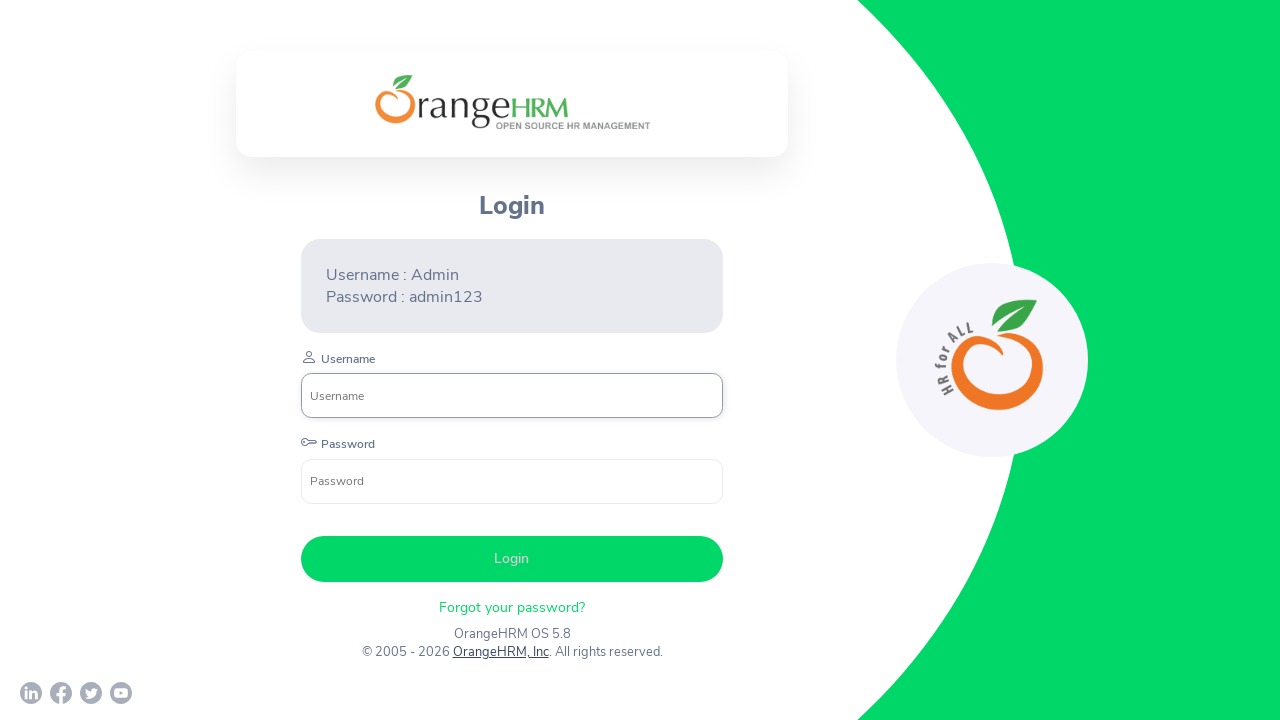